Tests price range slider functionality by dragging both minimum and maximum slider handles to new positions

Starting URL: https://www.jqueryscript.net/demo/Price-Range-Slider-jQuery-UI/

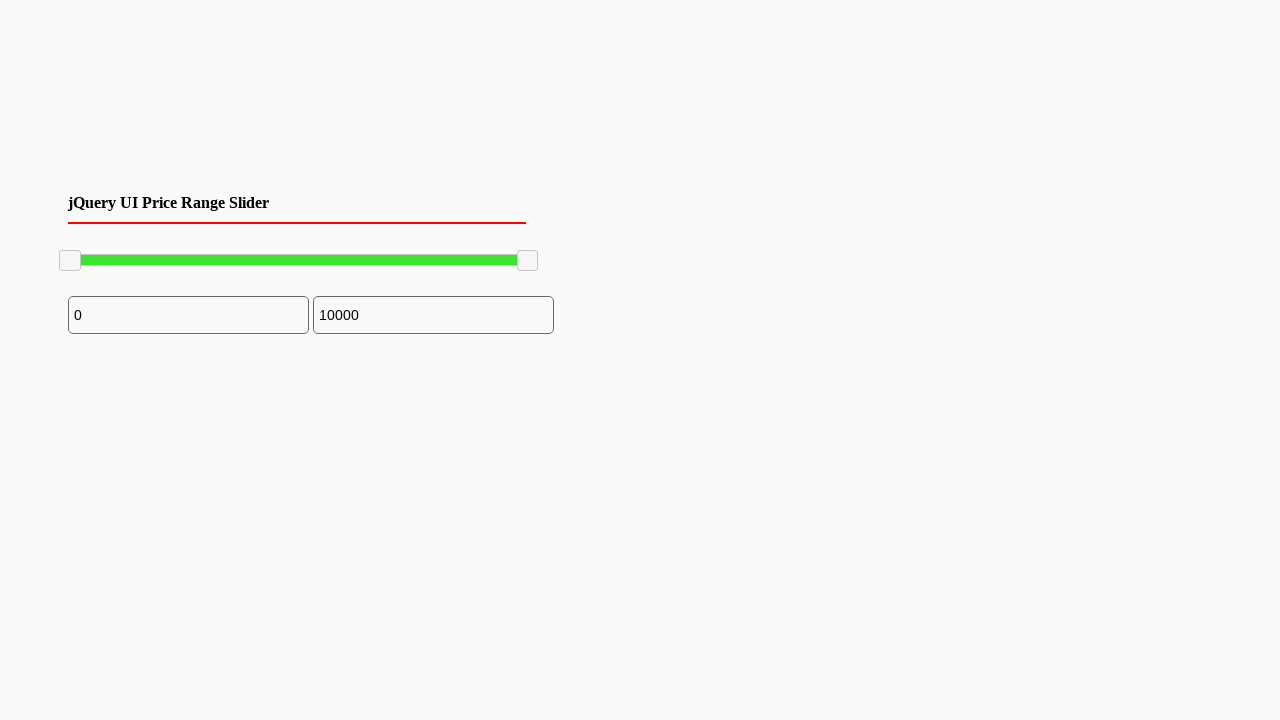

Waited for slider handles to be present
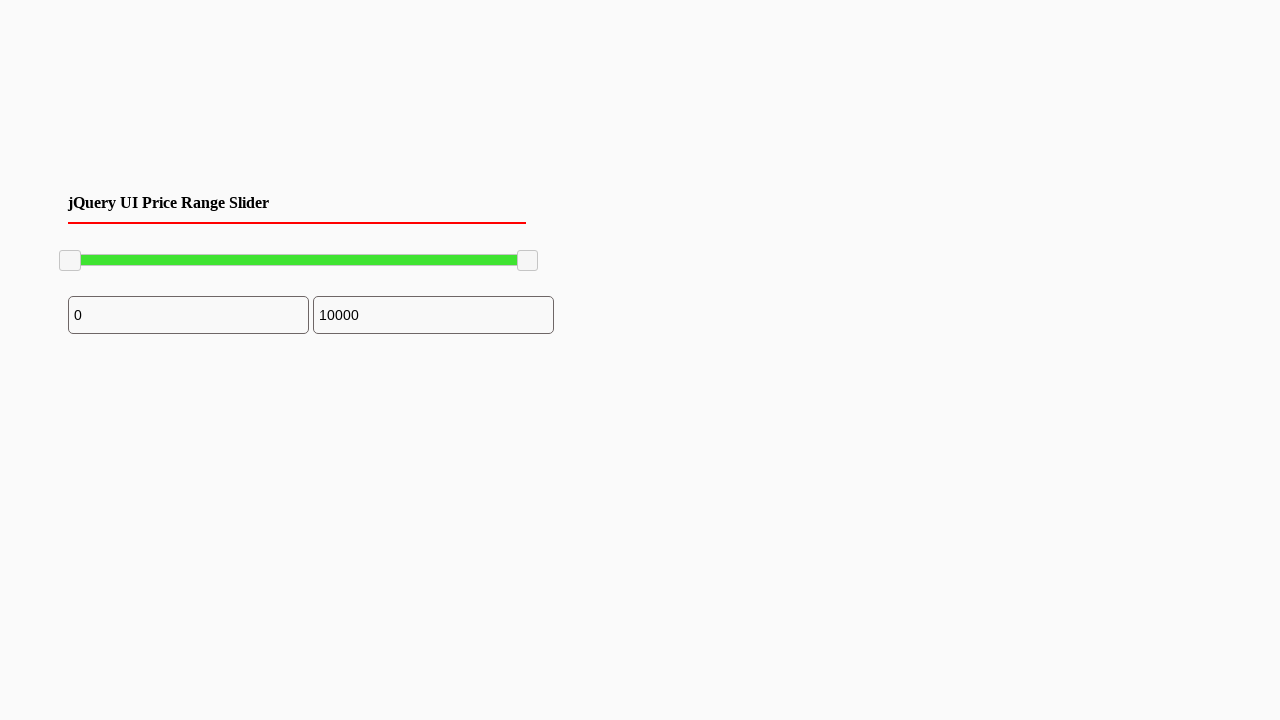

Located max slider handle
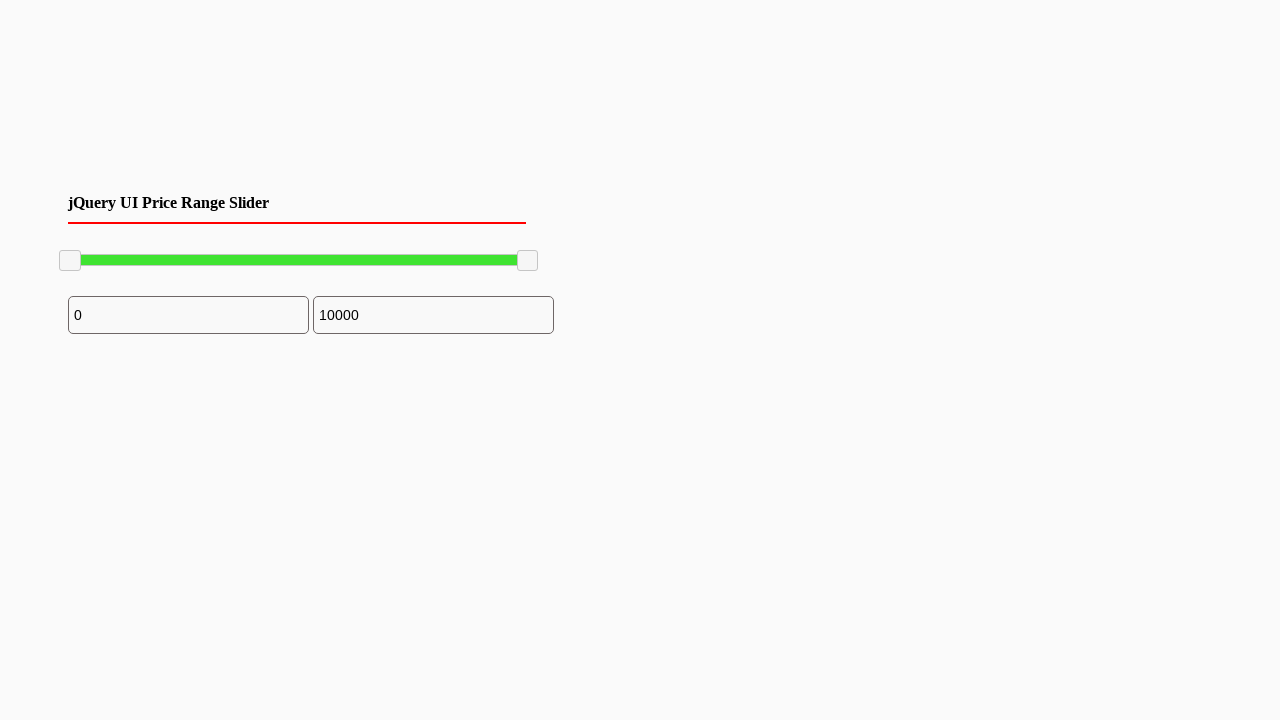

Located min slider handle
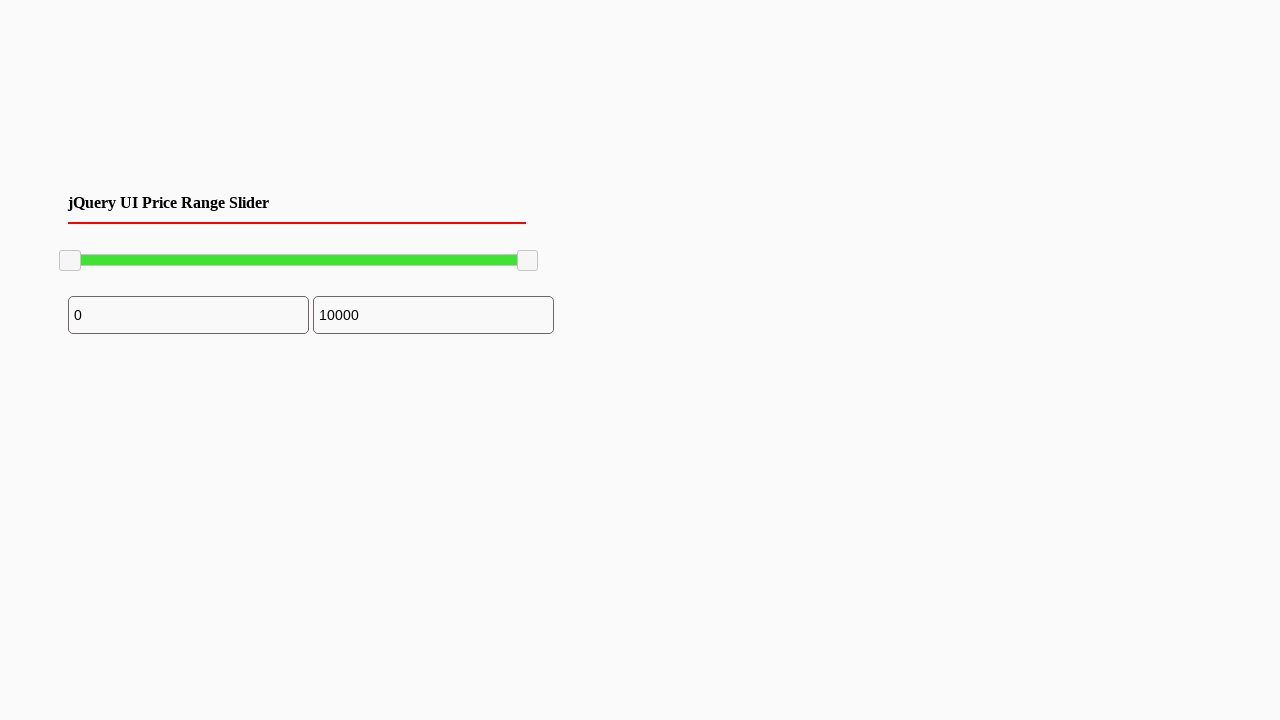

Retrieved min slider bounding box
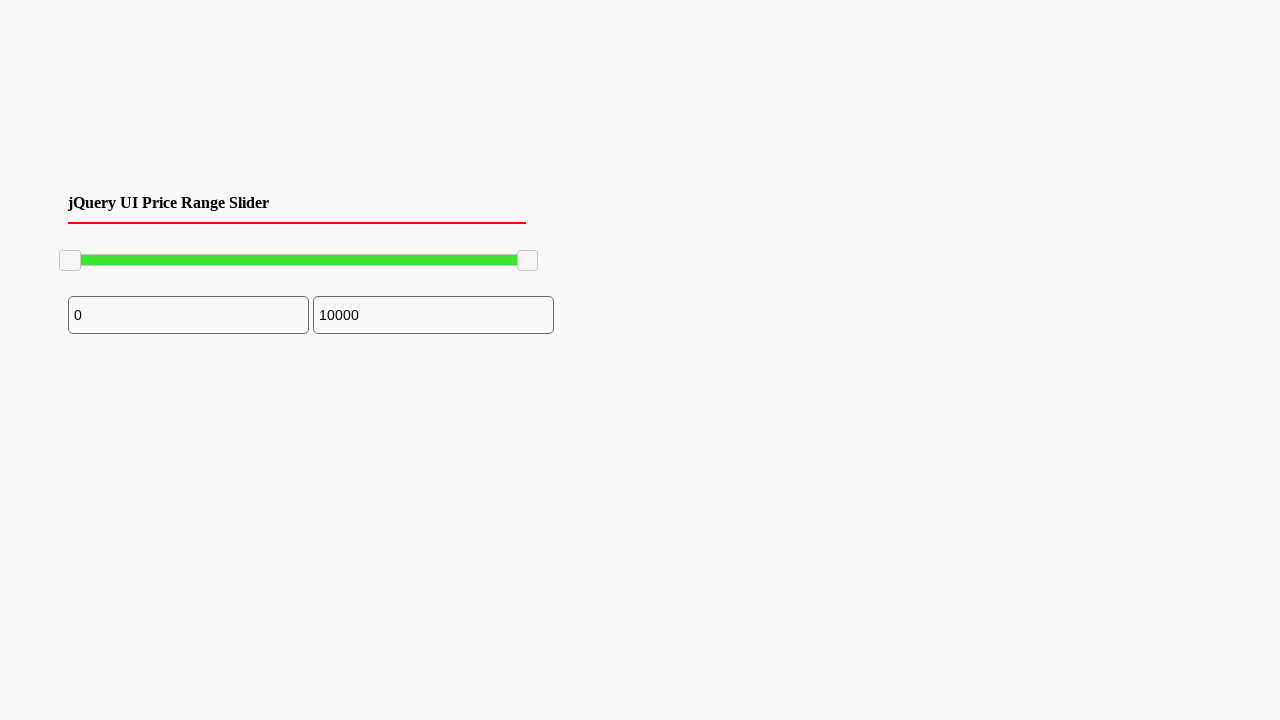

Retrieved max slider bounding box
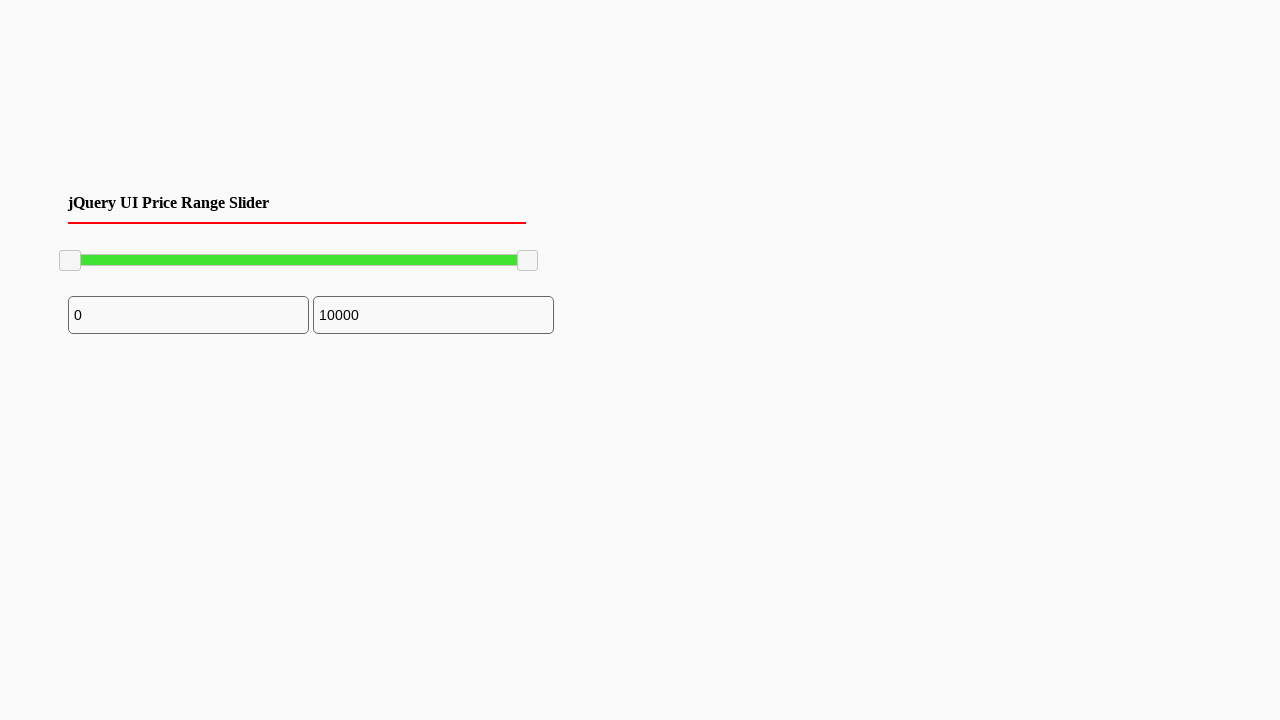

Moved mouse to min slider handle center at (528, 261)
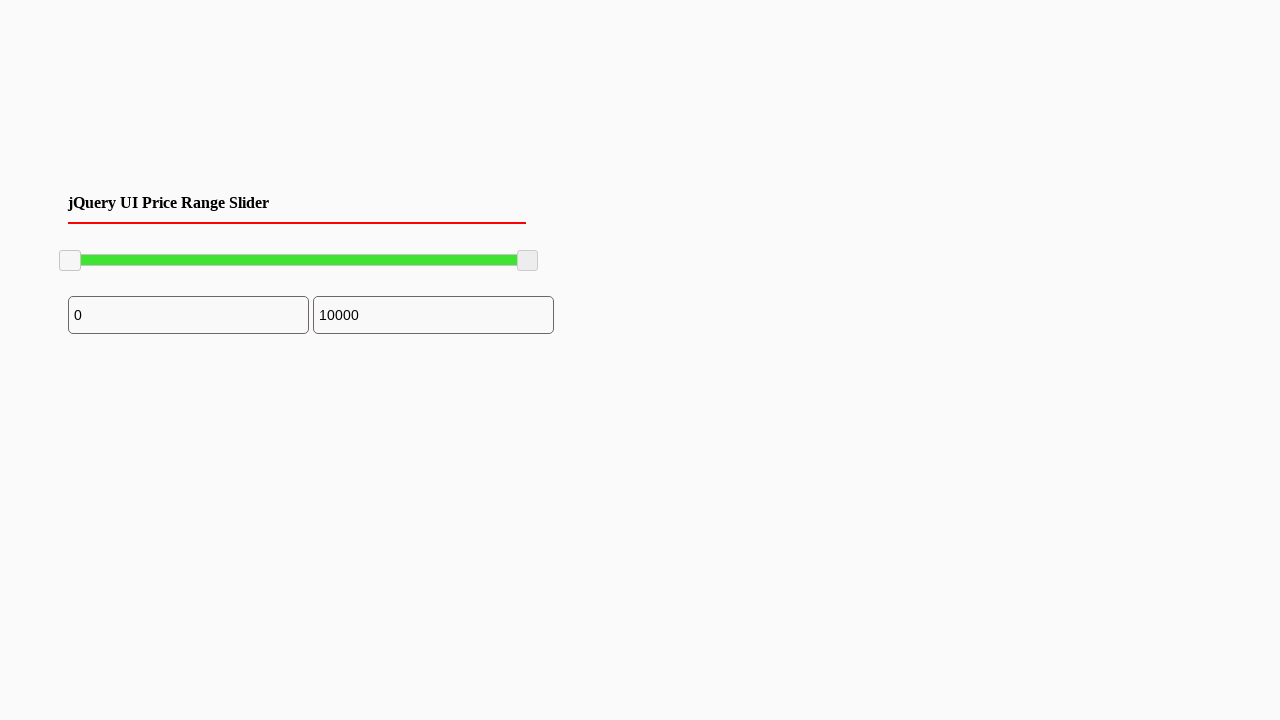

Pressed mouse button on min slider at (528, 261)
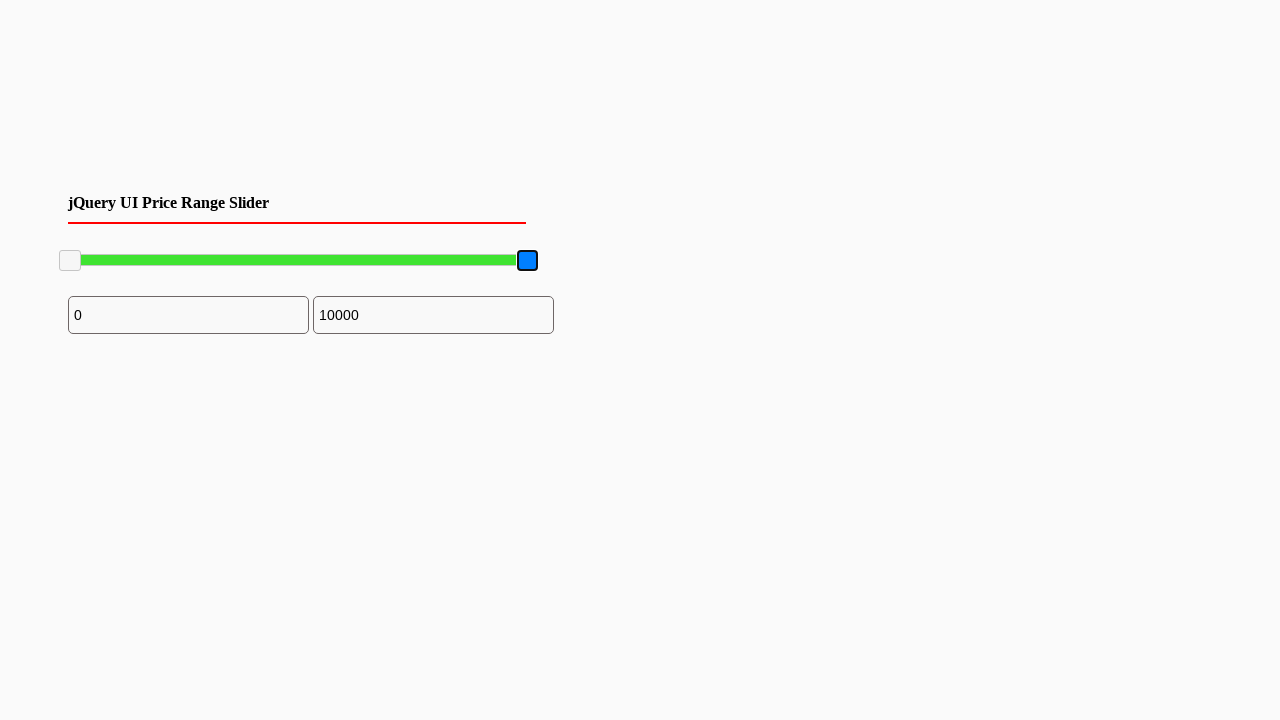

Dragged min slider 100 pixels to the right at (628, 261)
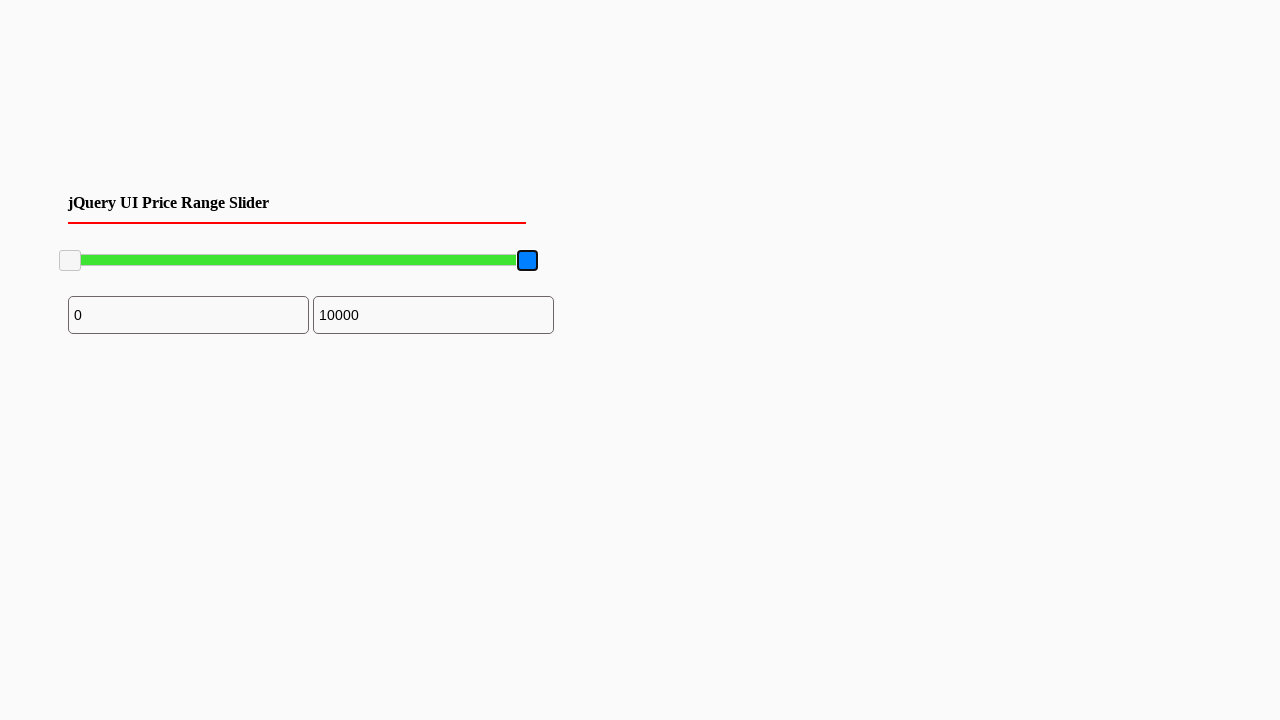

Released mouse button after min slider drag at (628, 261)
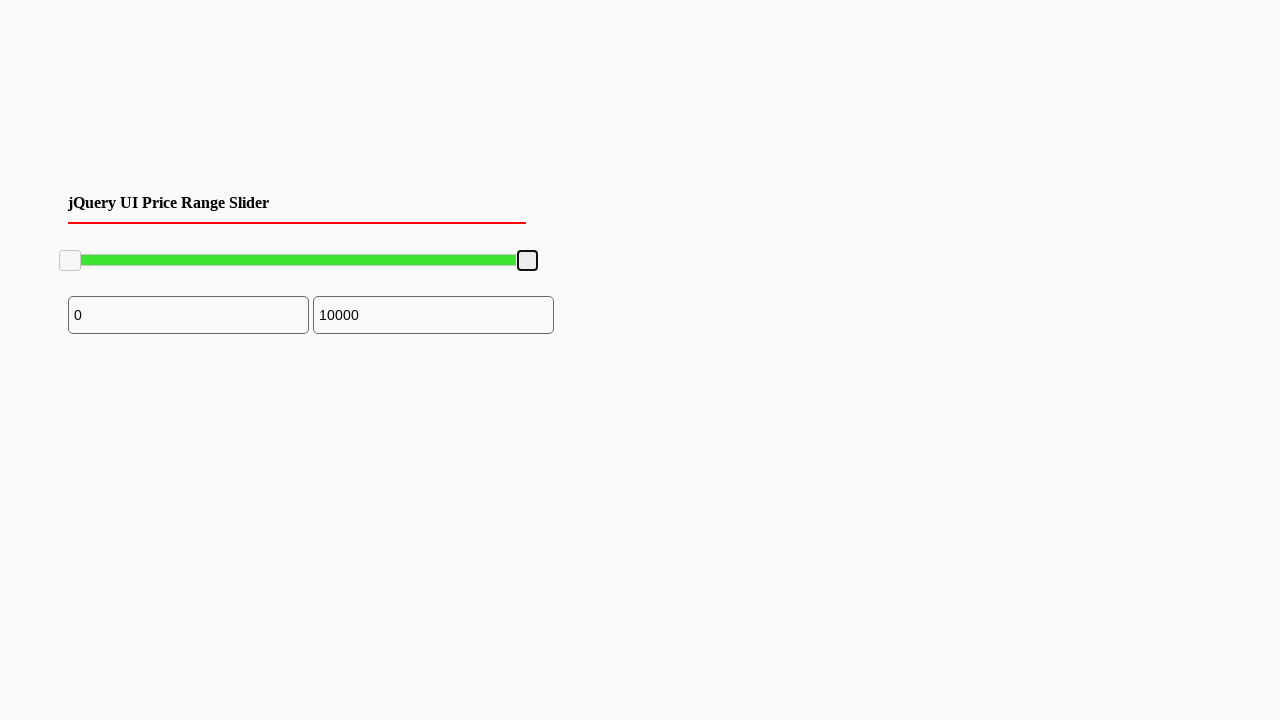

Waited 1000 ms for UI to update
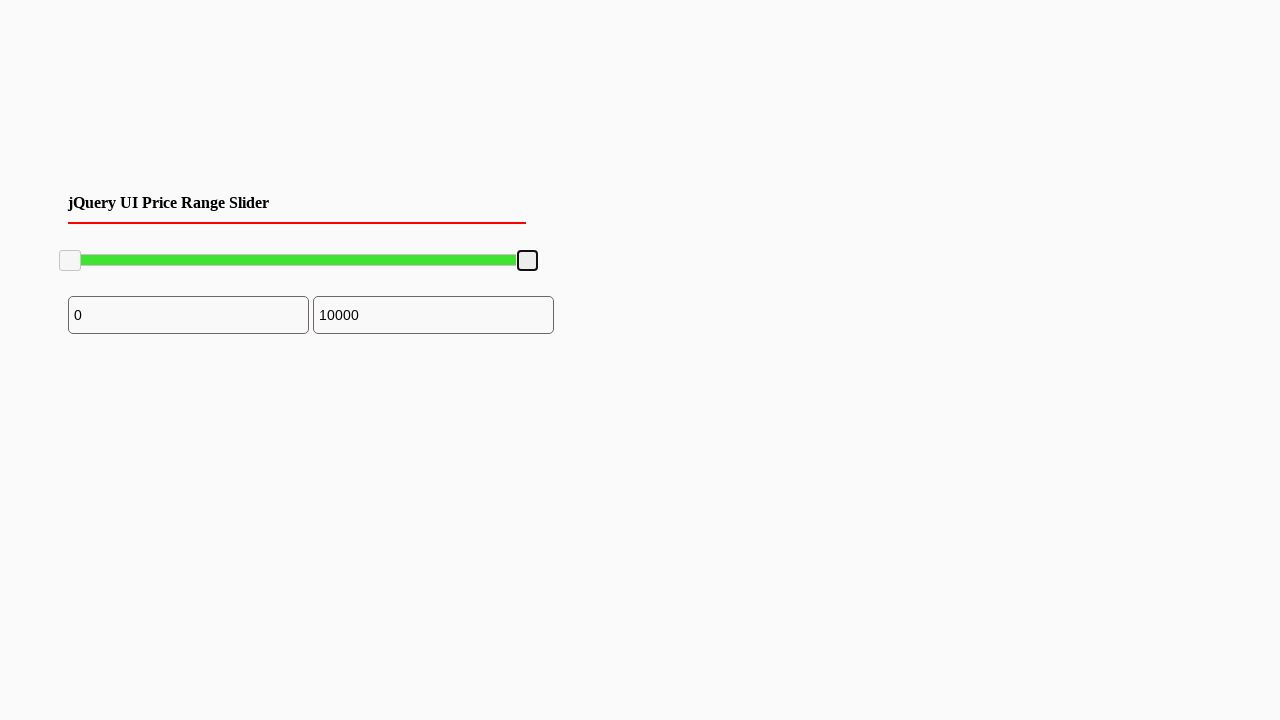

Retrieved updated max slider bounding box
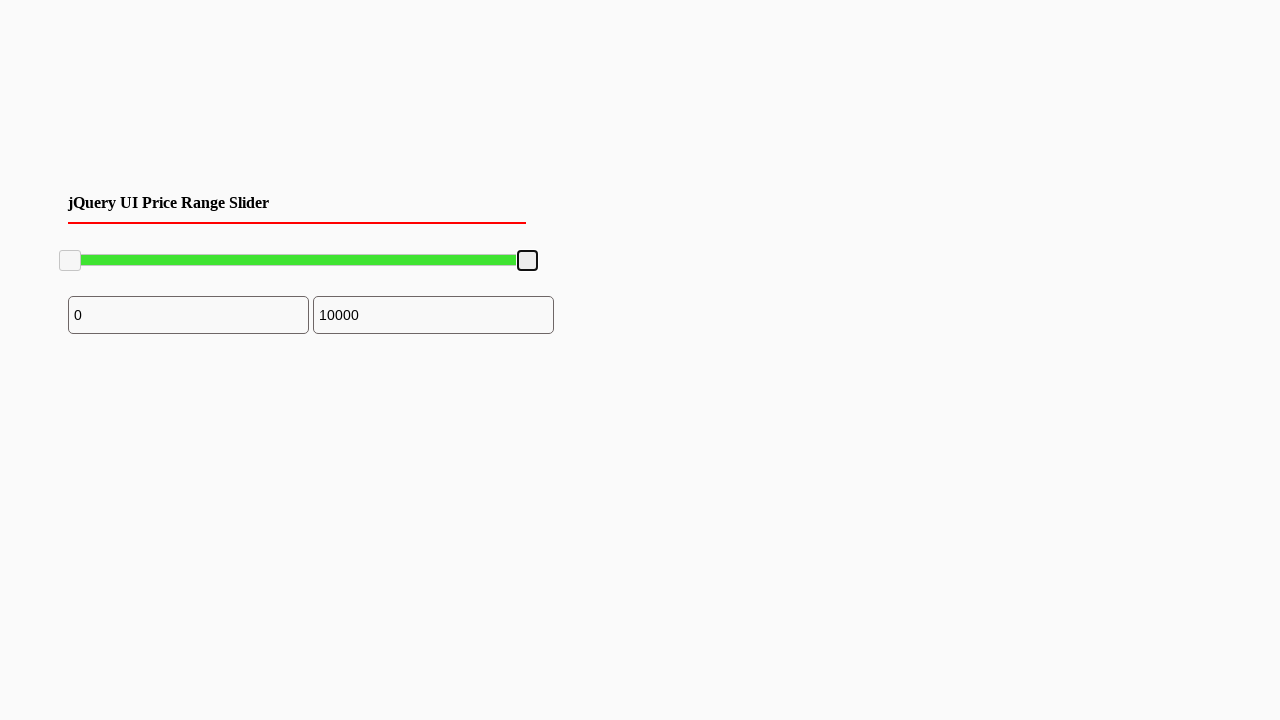

Moved mouse to max slider handle center at (70, 261)
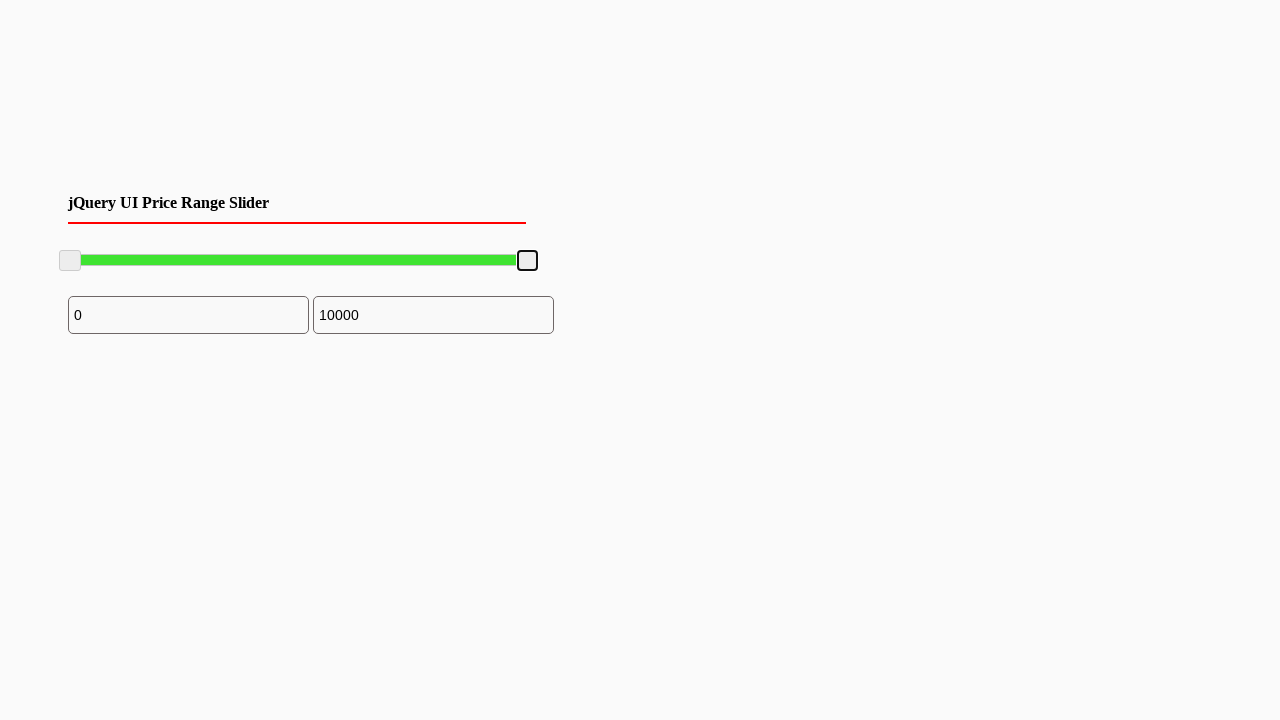

Pressed mouse button on max slider at (70, 261)
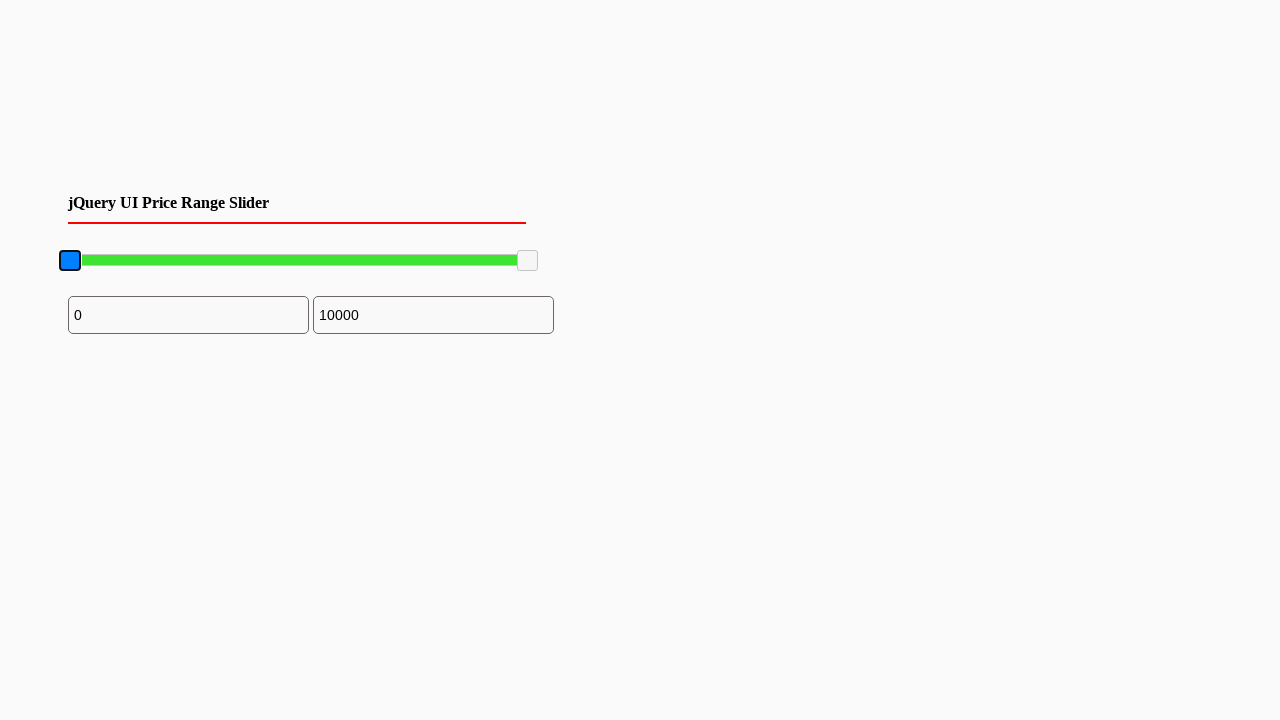

Dragged max slider 59 pixels to the left at (11, 261)
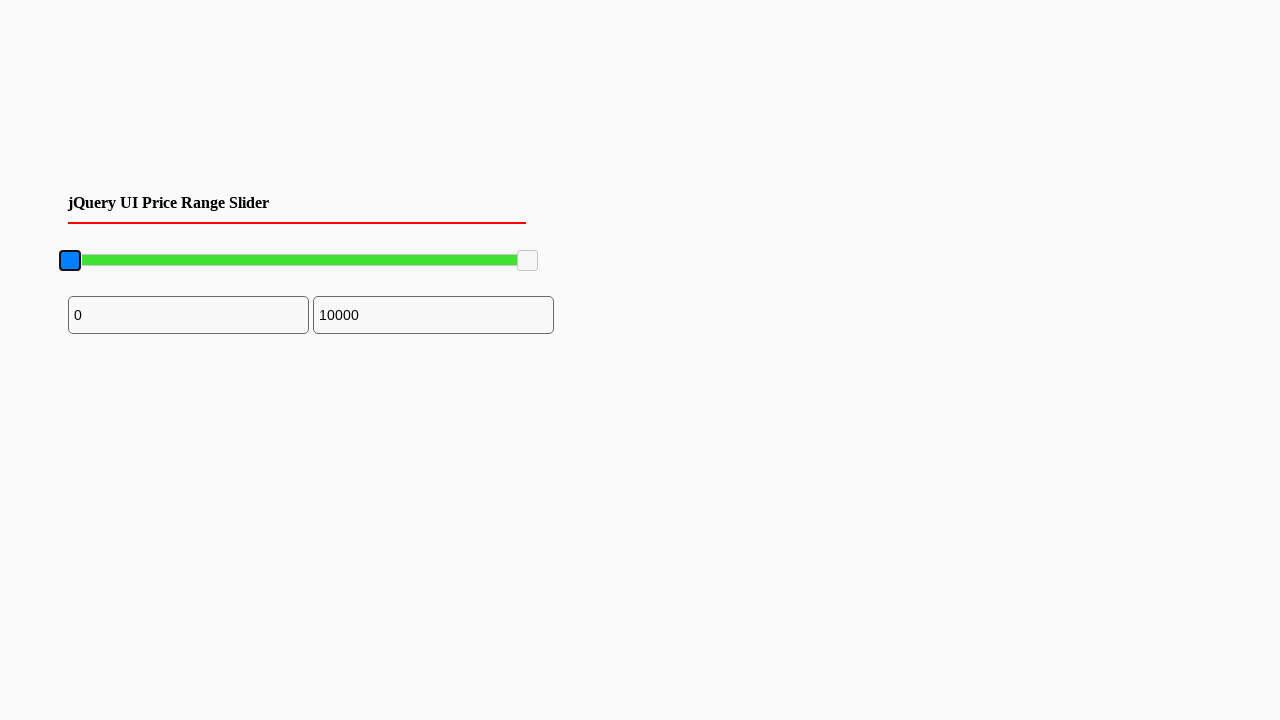

Released mouse button after max slider drag at (11, 261)
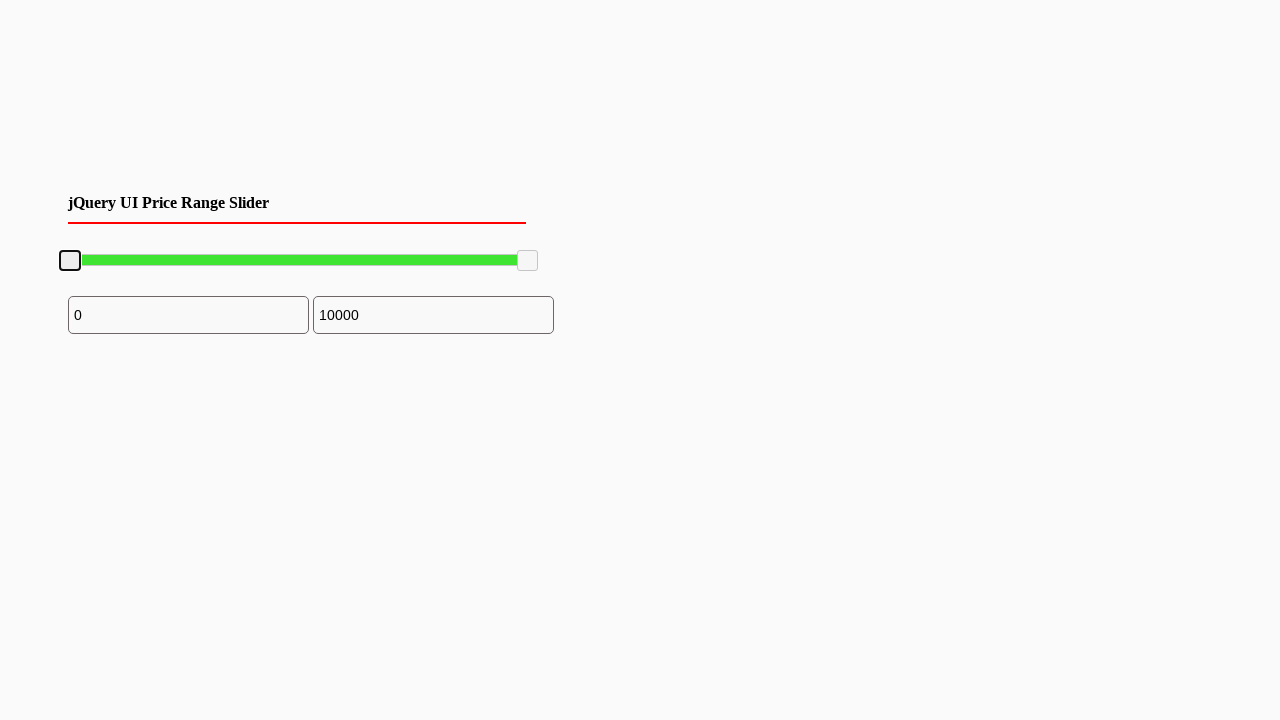

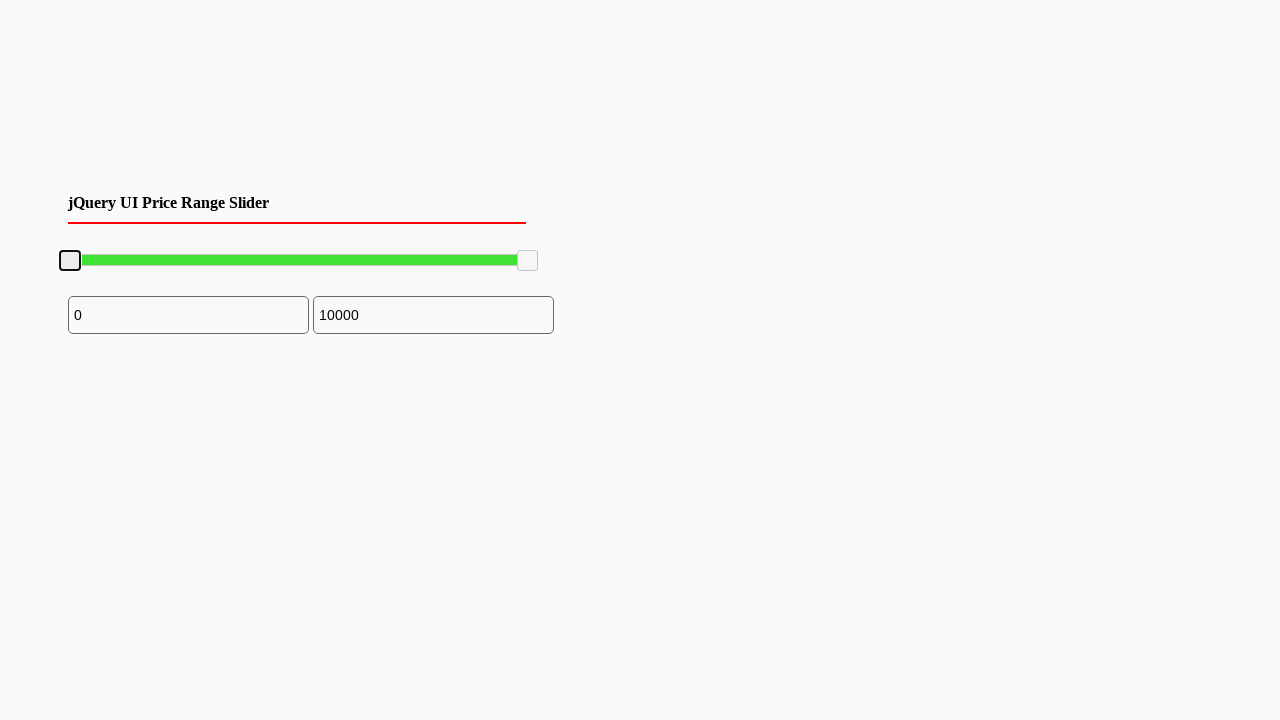